Navigates to the OrangeHRM demo application and validates that the page title is correctly displayed as "OrangeHRM"

Starting URL: https://opensource-demo.orangehrmlive.com

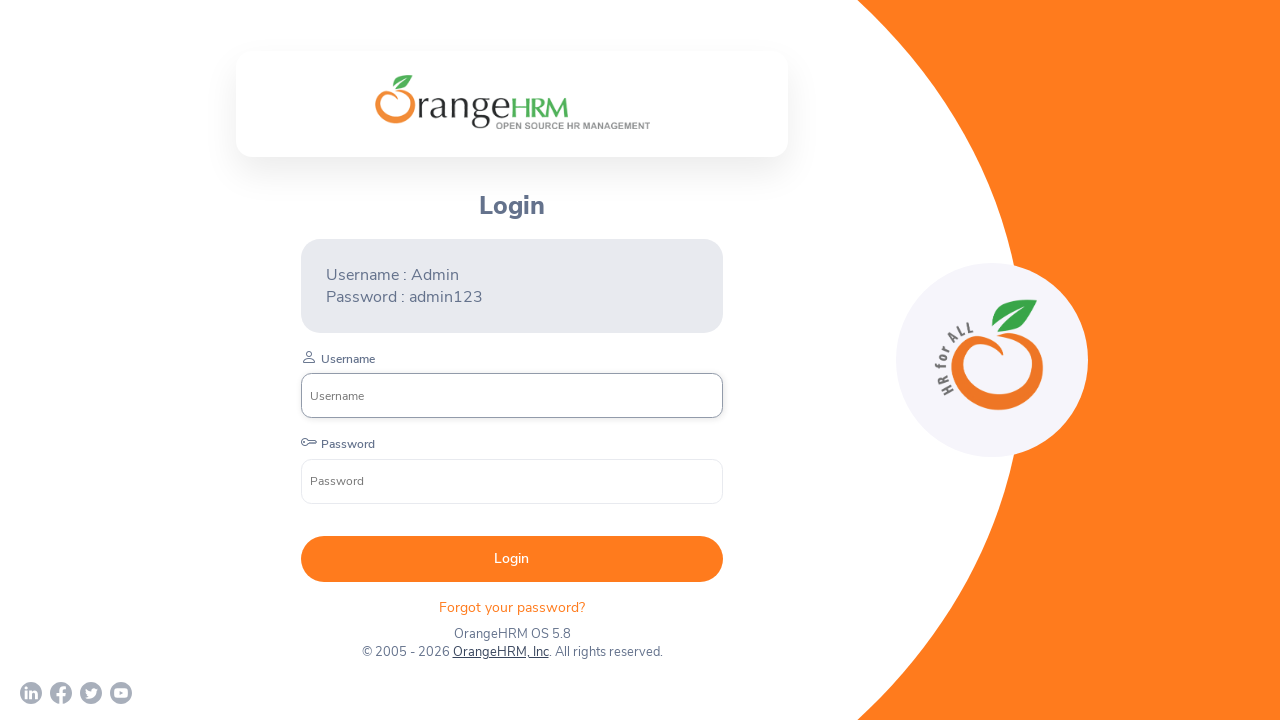

Waited for page to load with domcontentloaded state
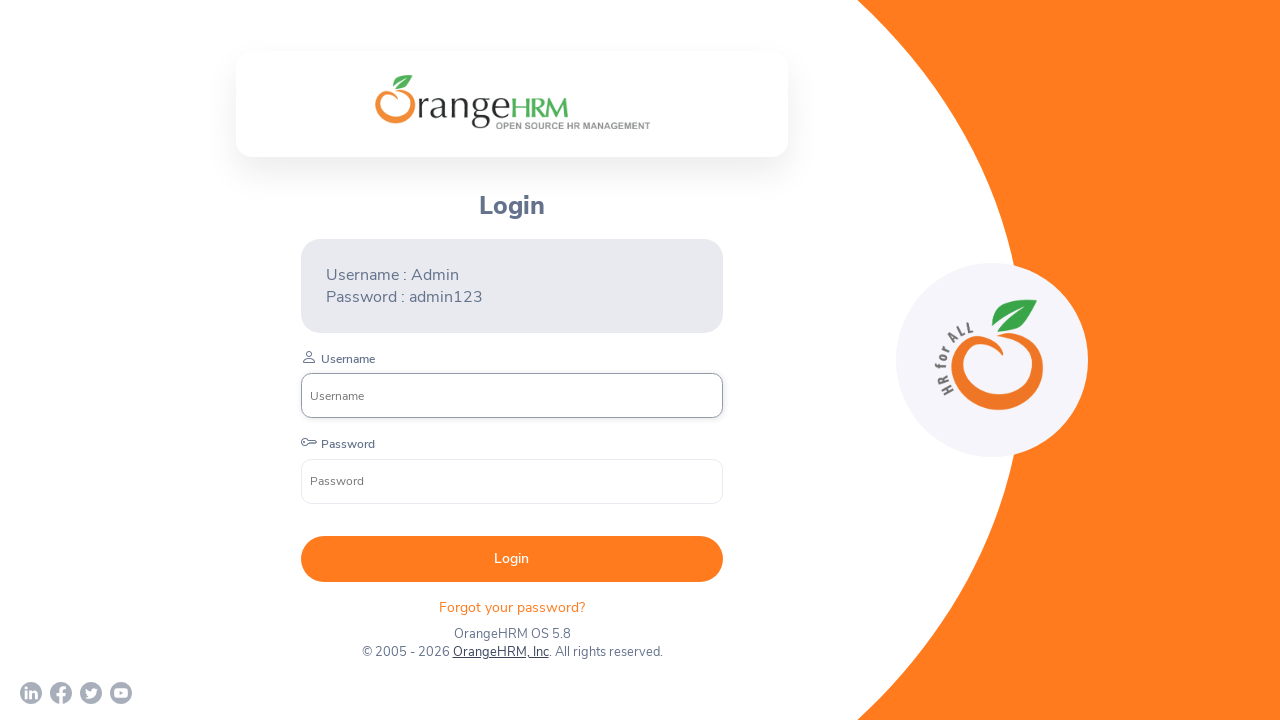

Retrieved page title
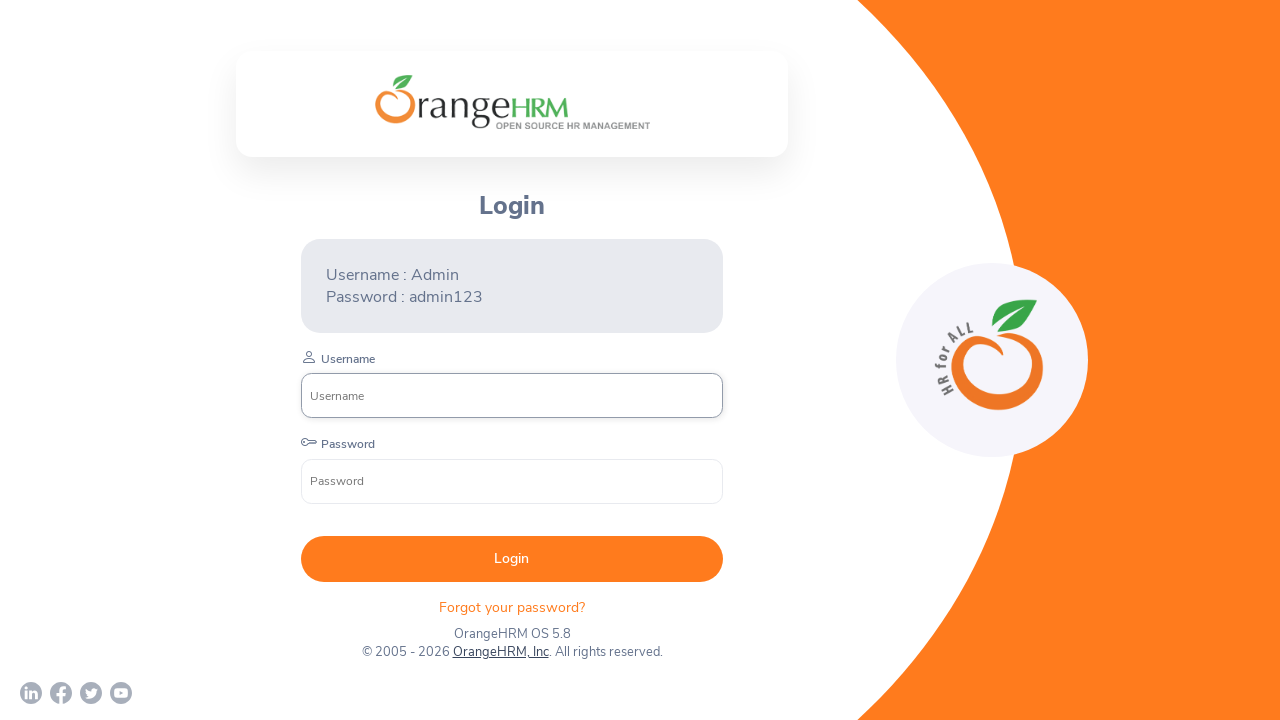

Validated that page title contains 'OrangeHRM'
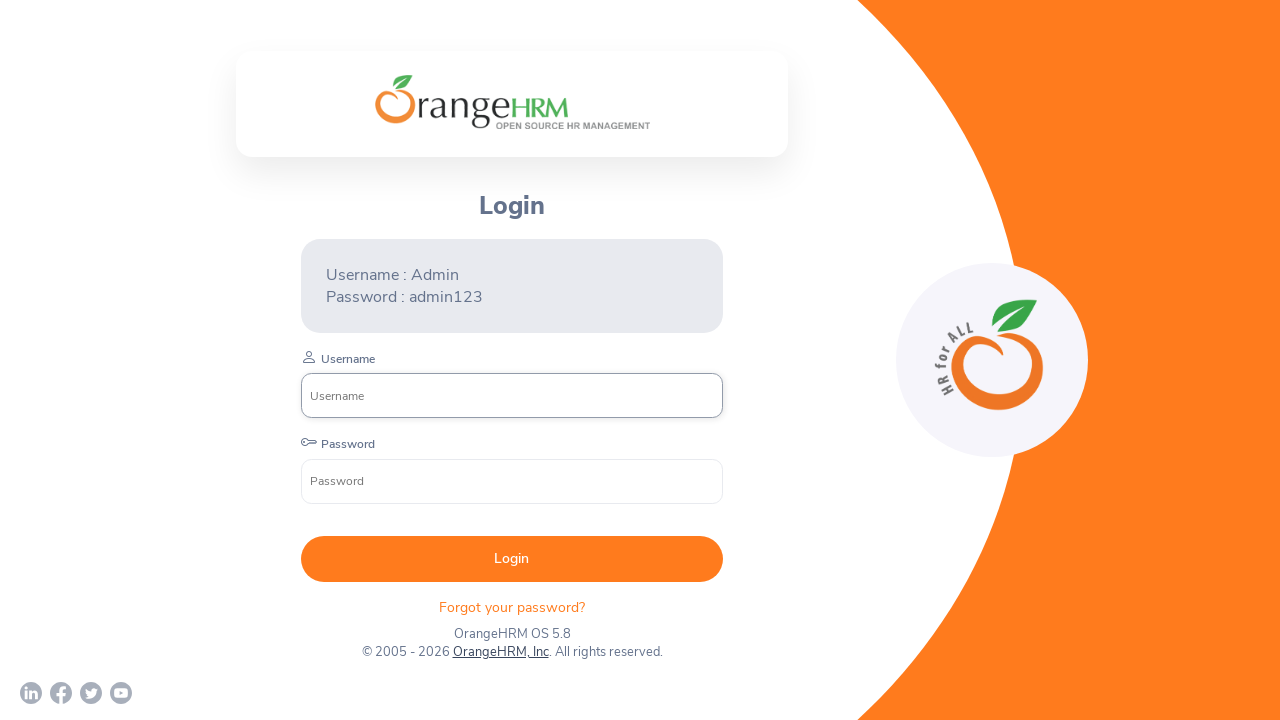

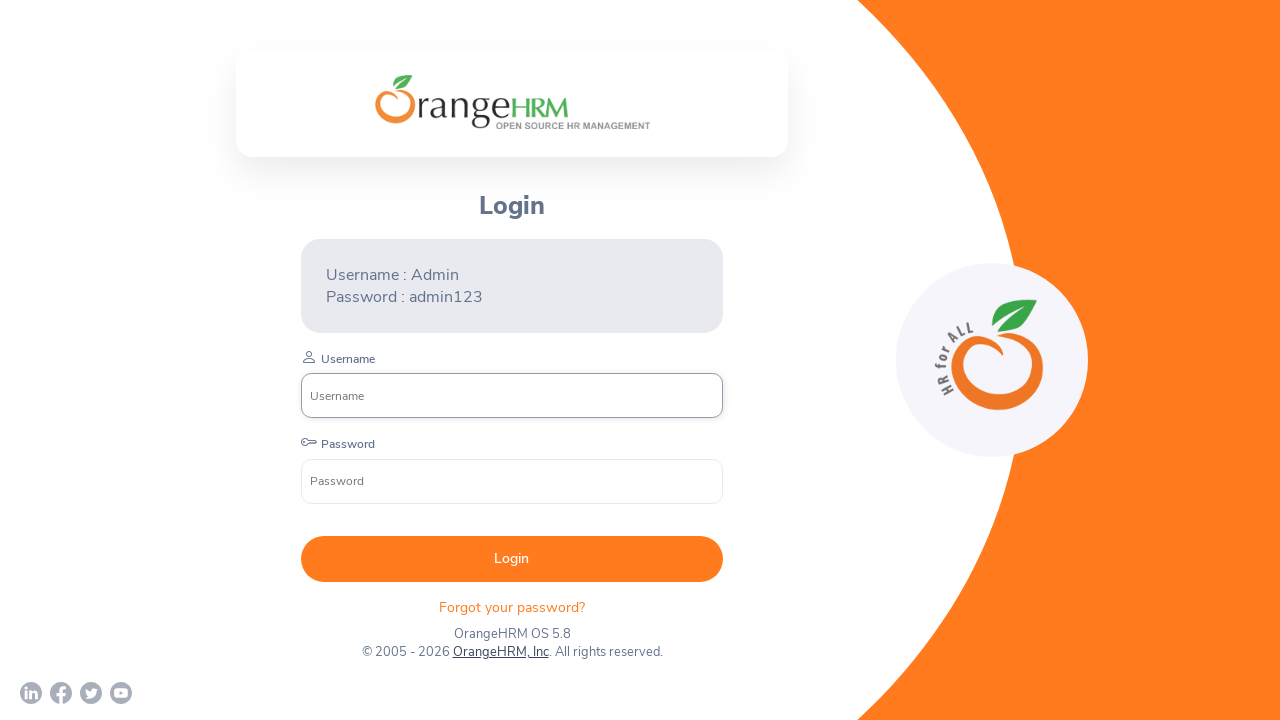